Navigates to the Erail train schedule page for Chennai to Bangalore route and clicks the date filter checkbox to view trains for a specific date only

Starting URL: https://erail.in/trains-between-stations/mgr-chennai-ctr-MAS/ksr-bengaluru-SBC

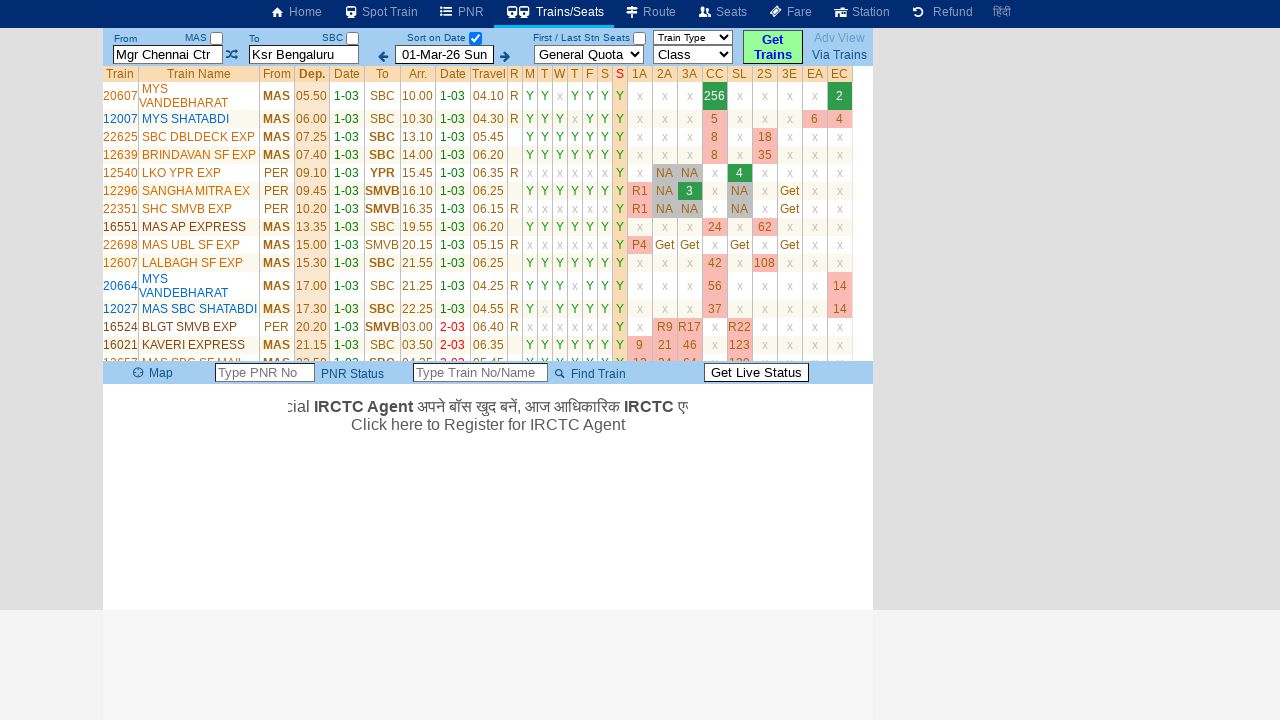

Clicked the 'Select Date Only' checkbox to filter trains by specific date at (475, 38) on input#chkSelectDateOnly
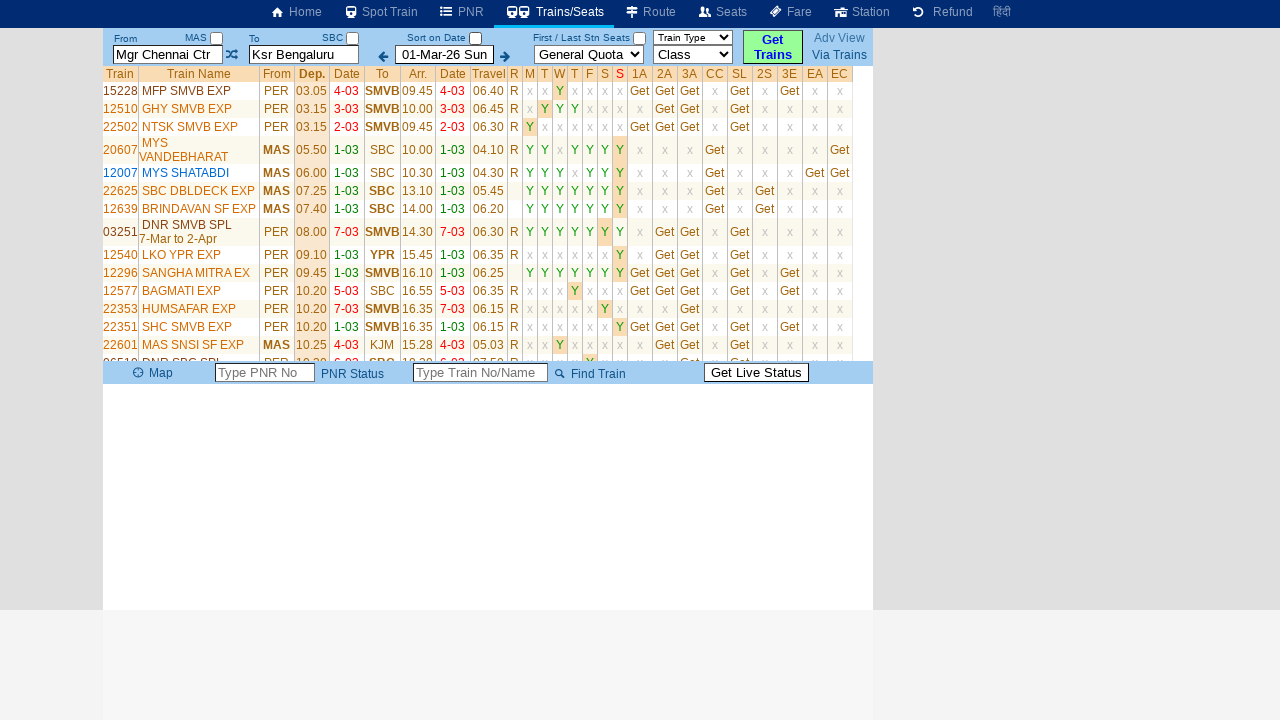

Trains list loaded after applying date filter
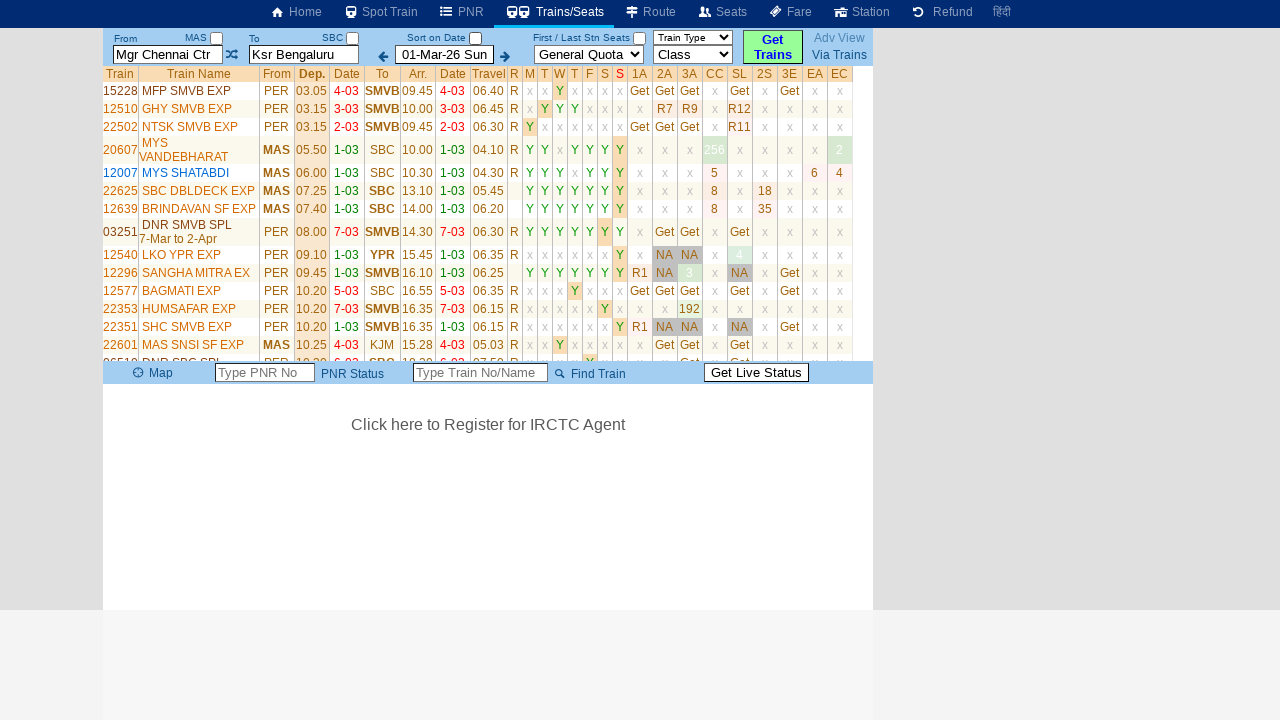

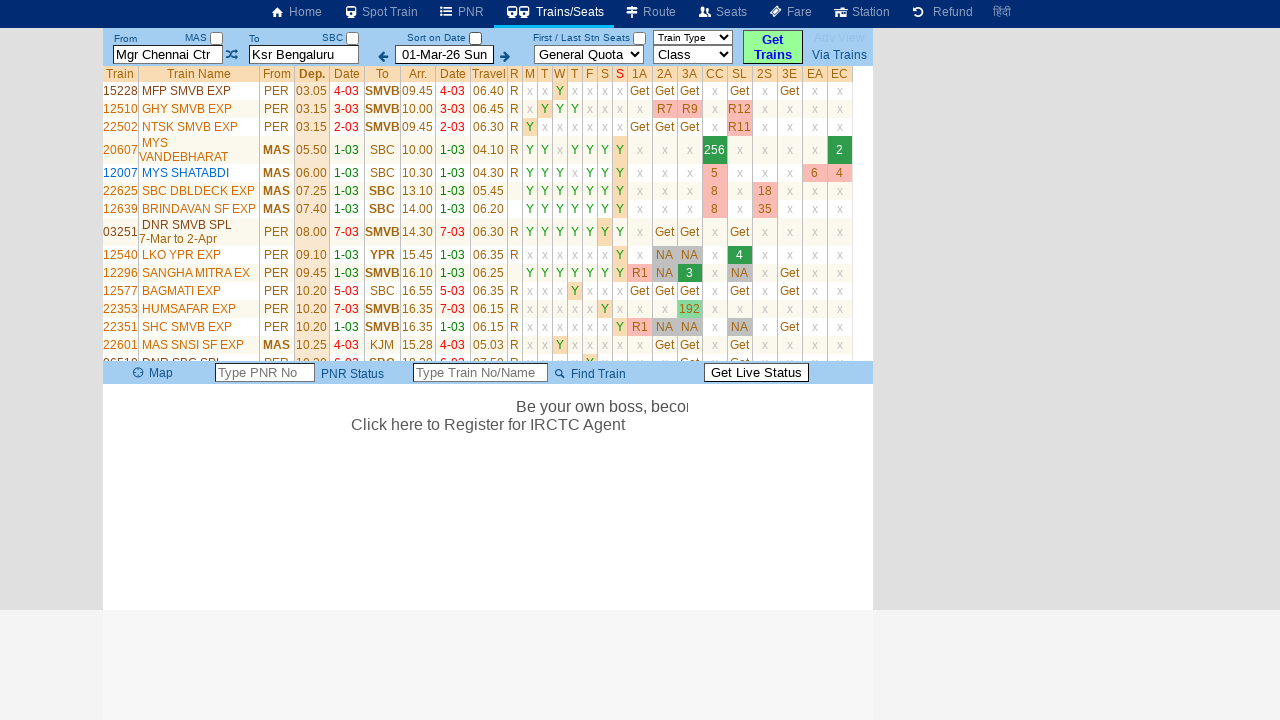